Tests the first alert button by clicking it, accepting the alert dialog, and verifying the alert text says "You clicked a button"

Starting URL: https://demoqa.com/alerts

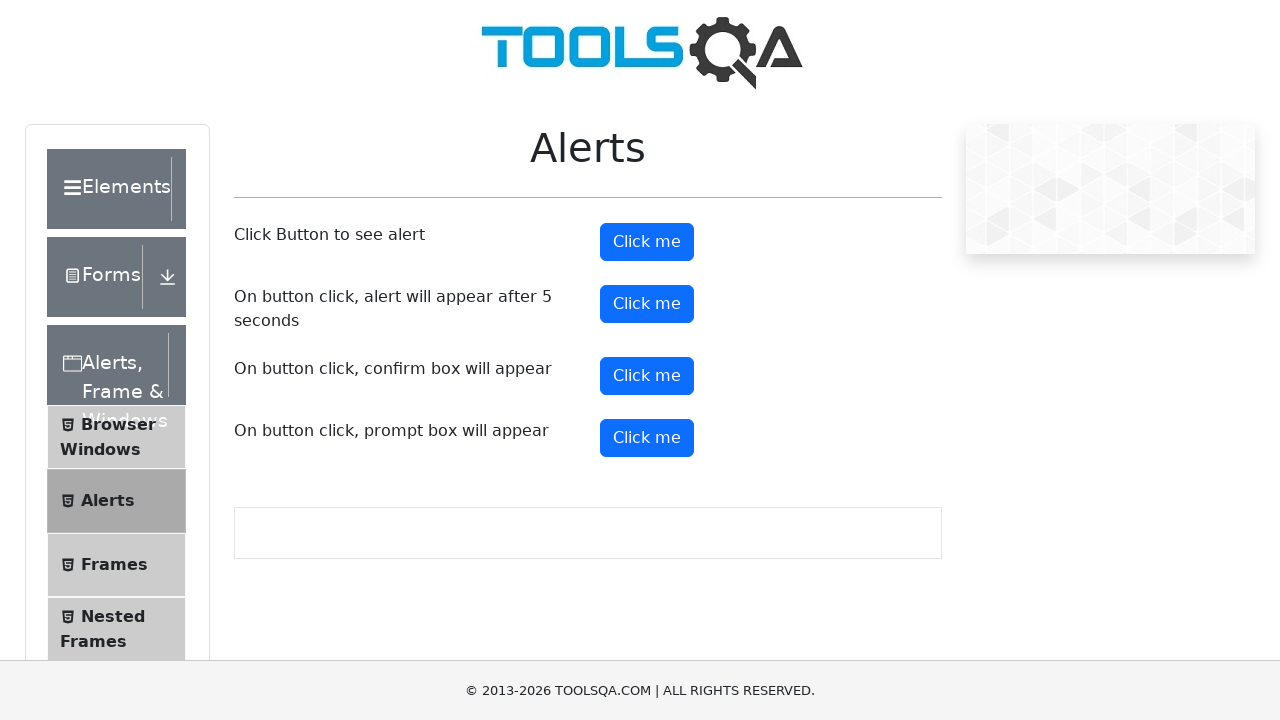

Clicked the first alert button at (647, 242) on #alertButton
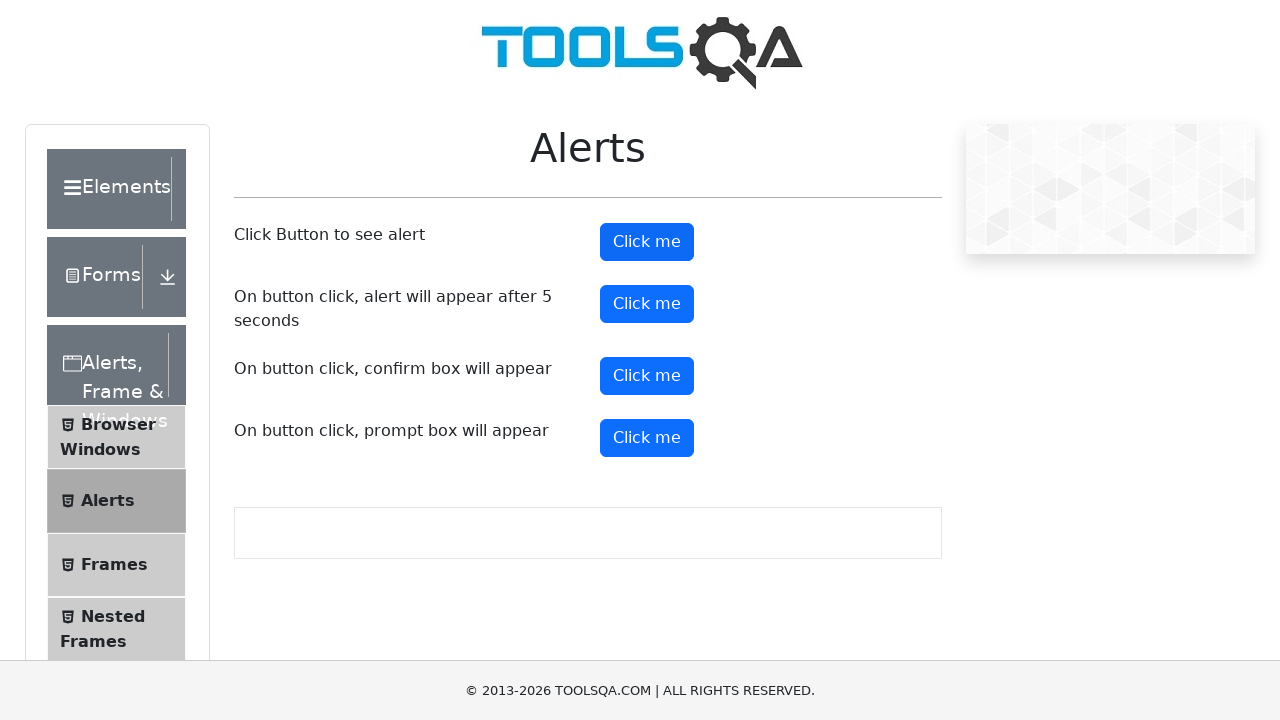

Set up dialog handler to accept alerts
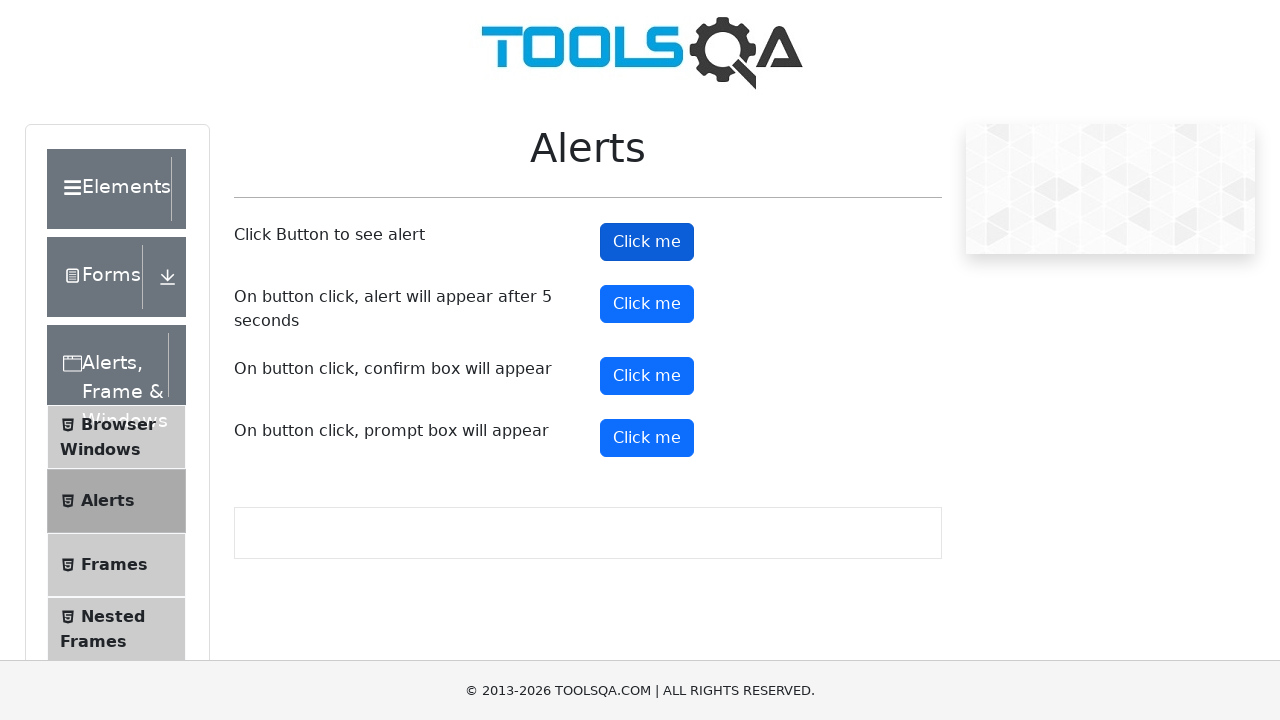

Clicked the alert button again to trigger alert dialog at (647, 242) on #alertButton
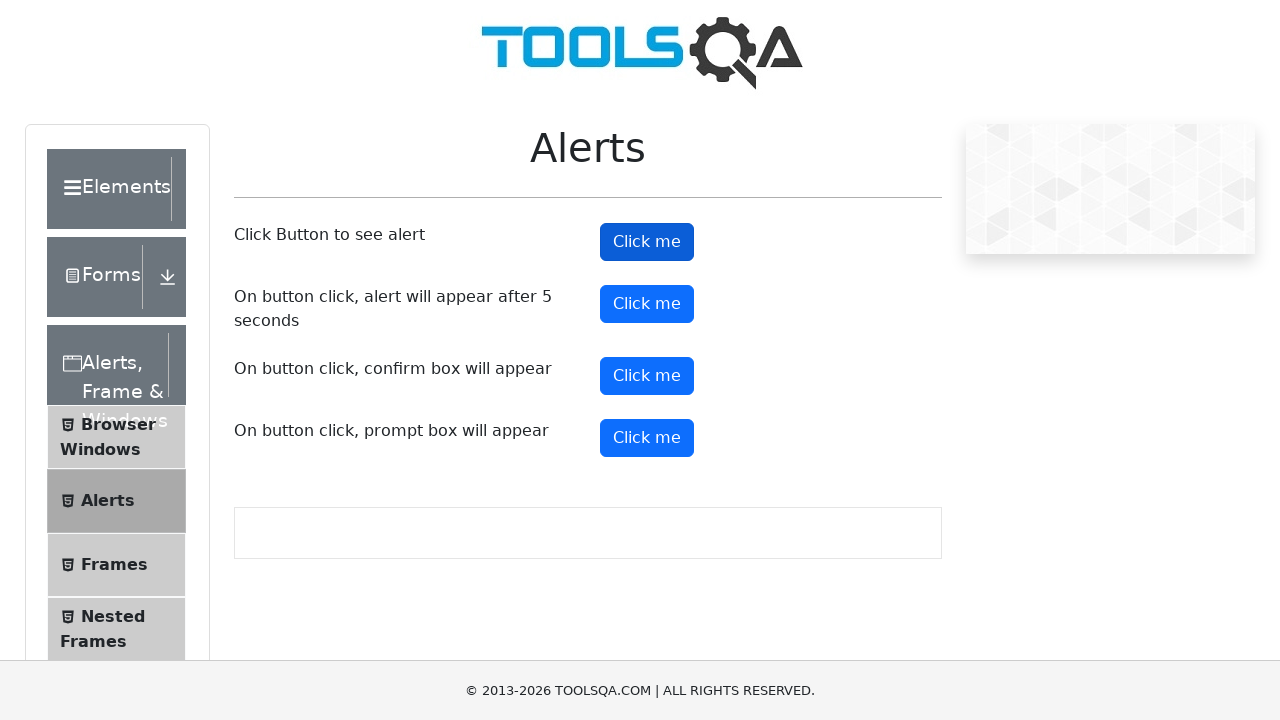

Waited for page to load after accepting alert
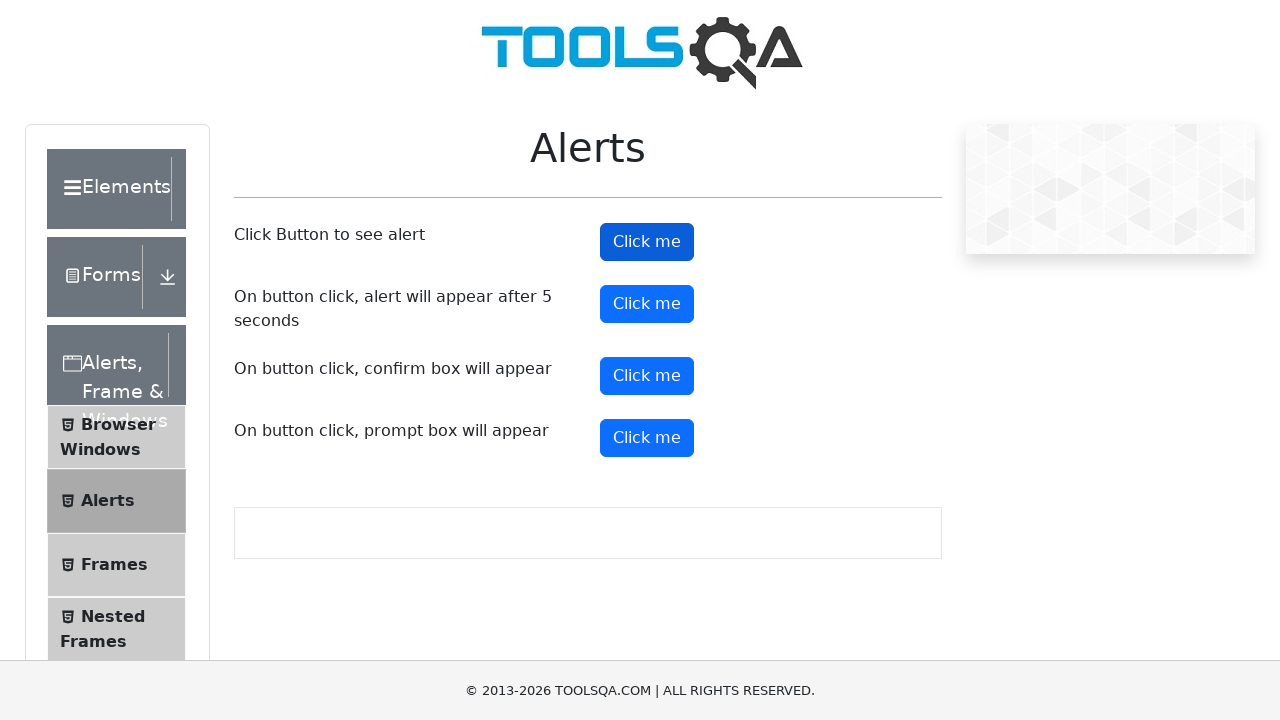

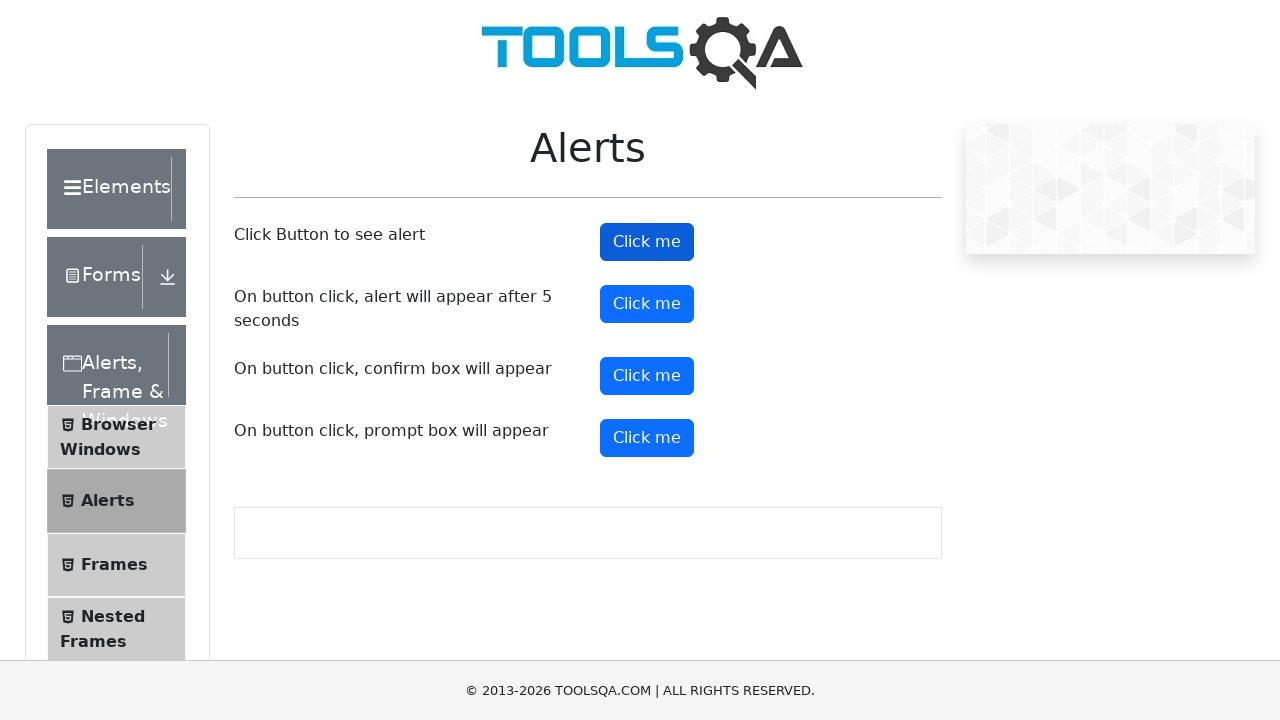